Tests alert handling by clicking a button that triggers a delayed alert and then accepting it

Starting URL: https://demoqa.com/alerts

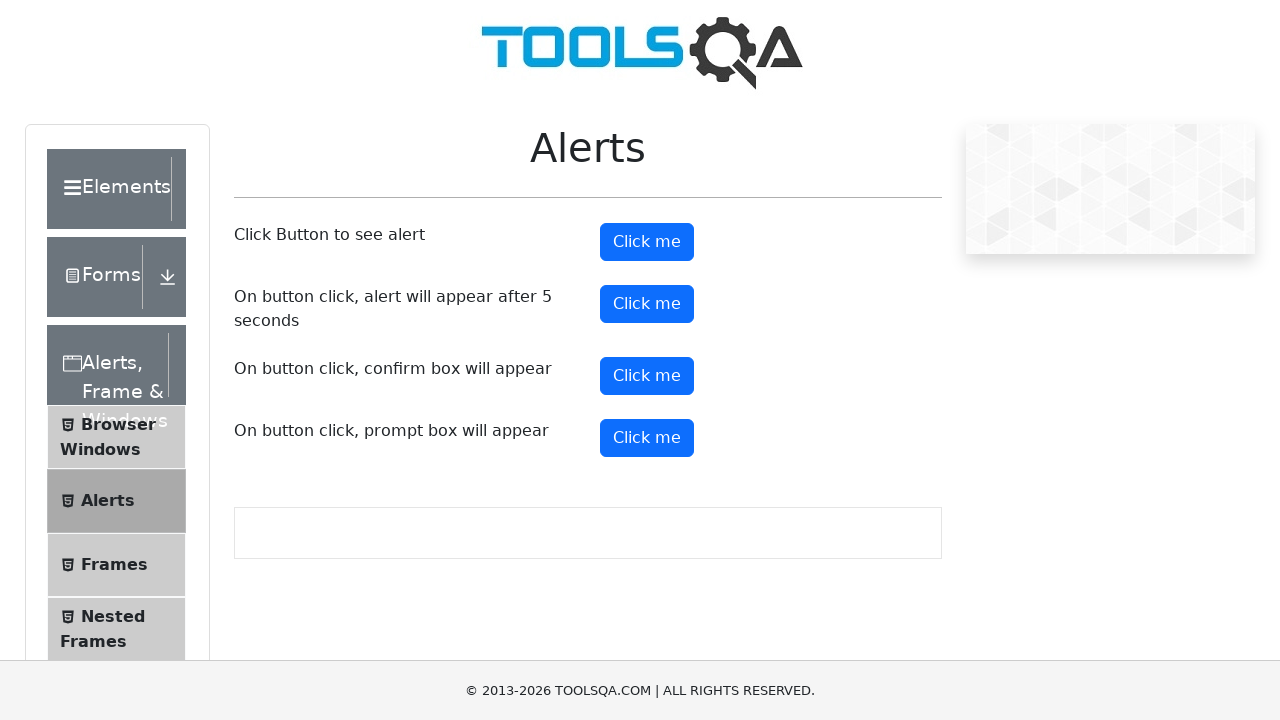

Clicked button to trigger delayed alert at (647, 304) on #timerAlertButton
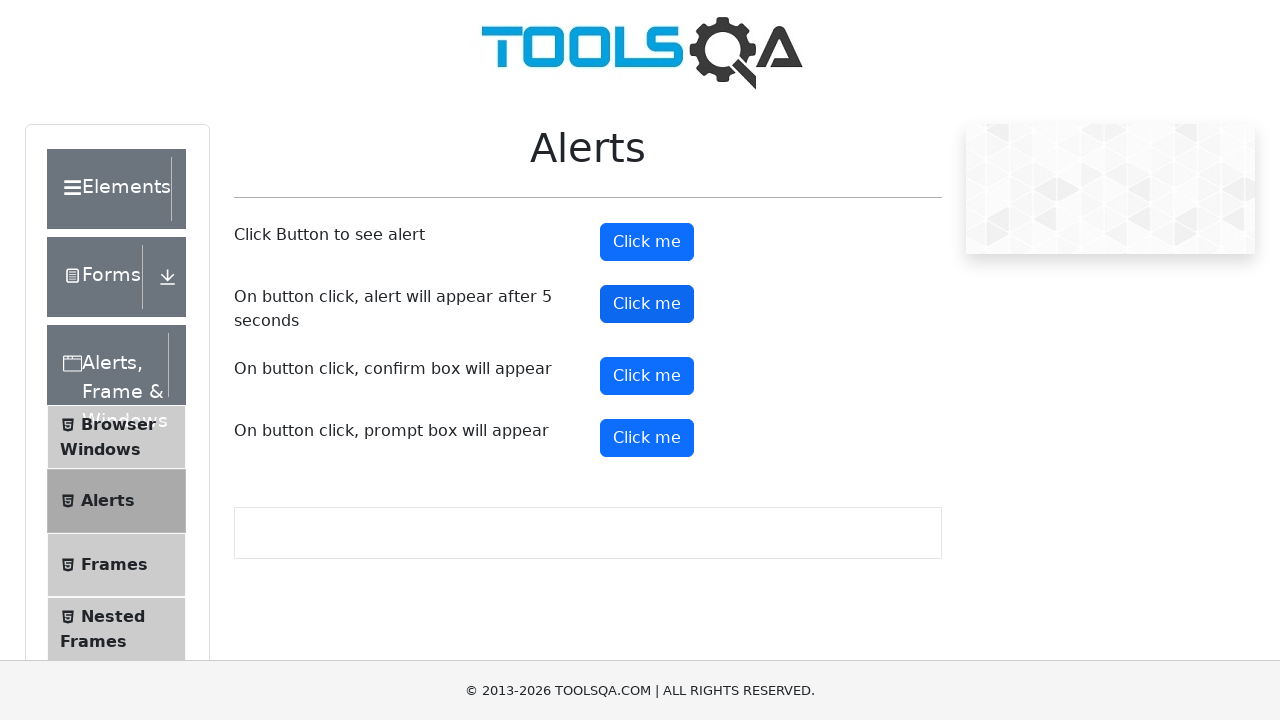

Waited 5 seconds for alert to appear
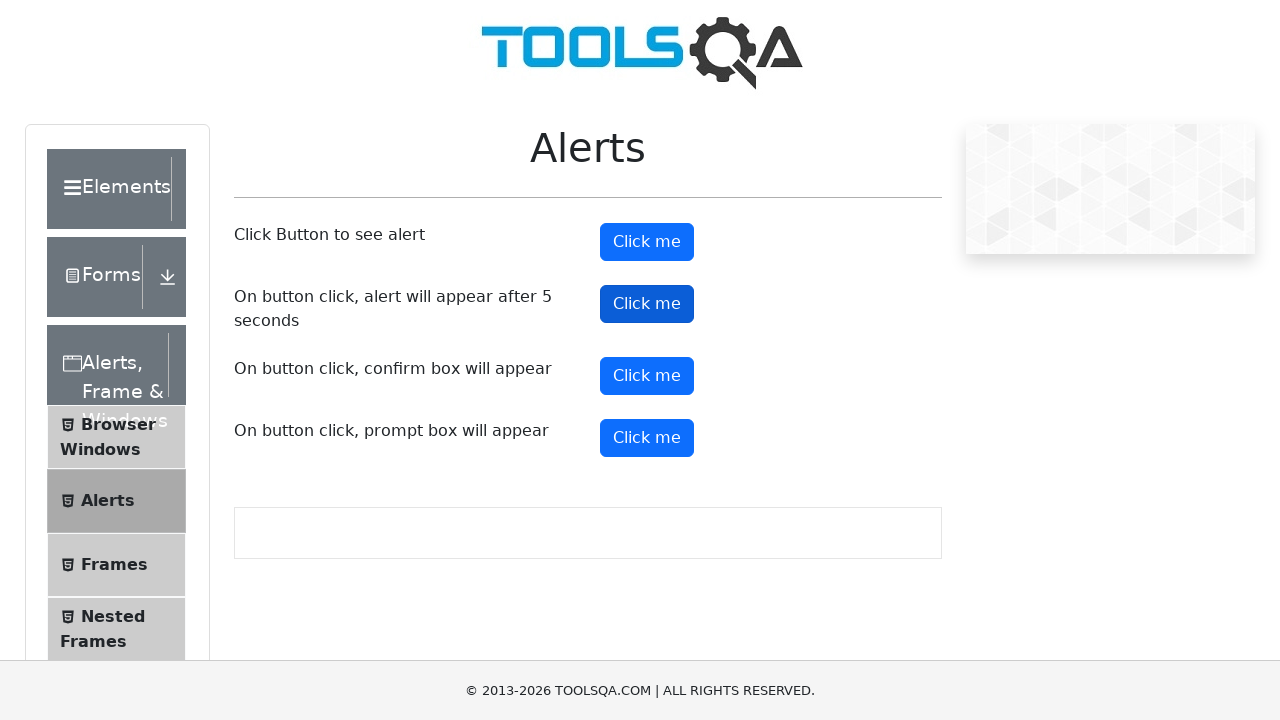

Set up dialog handler to accept alerts
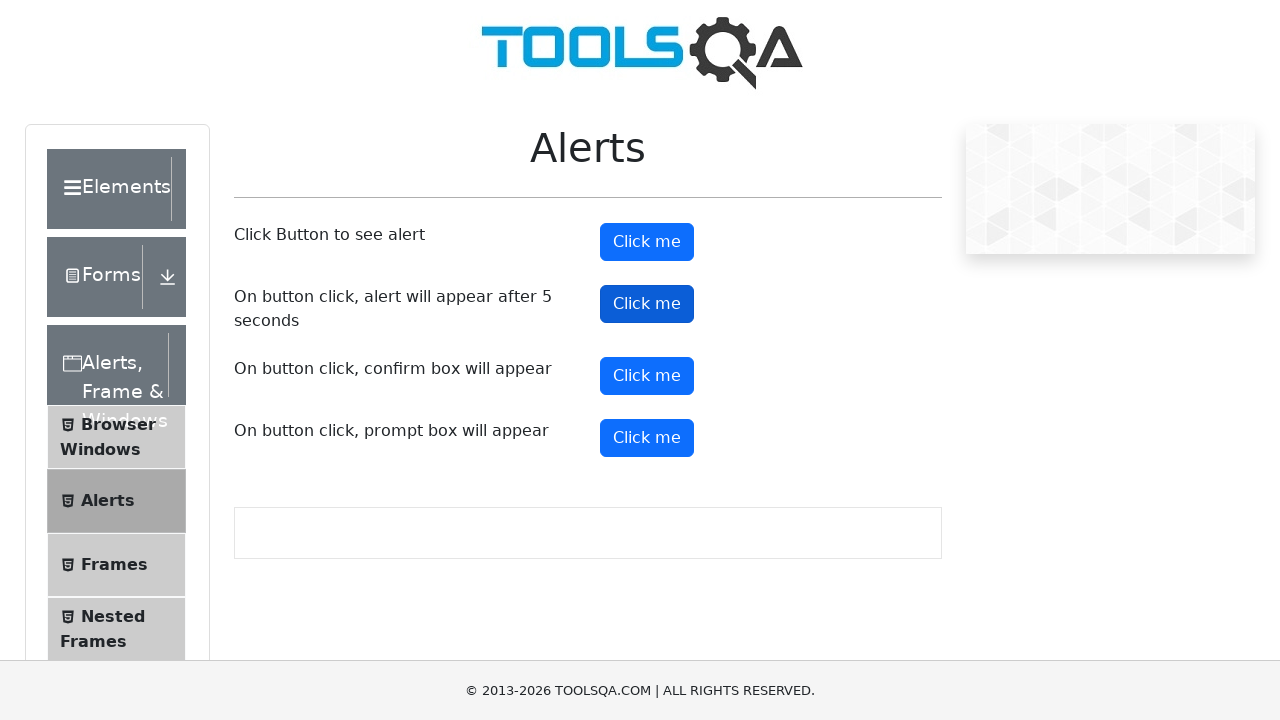

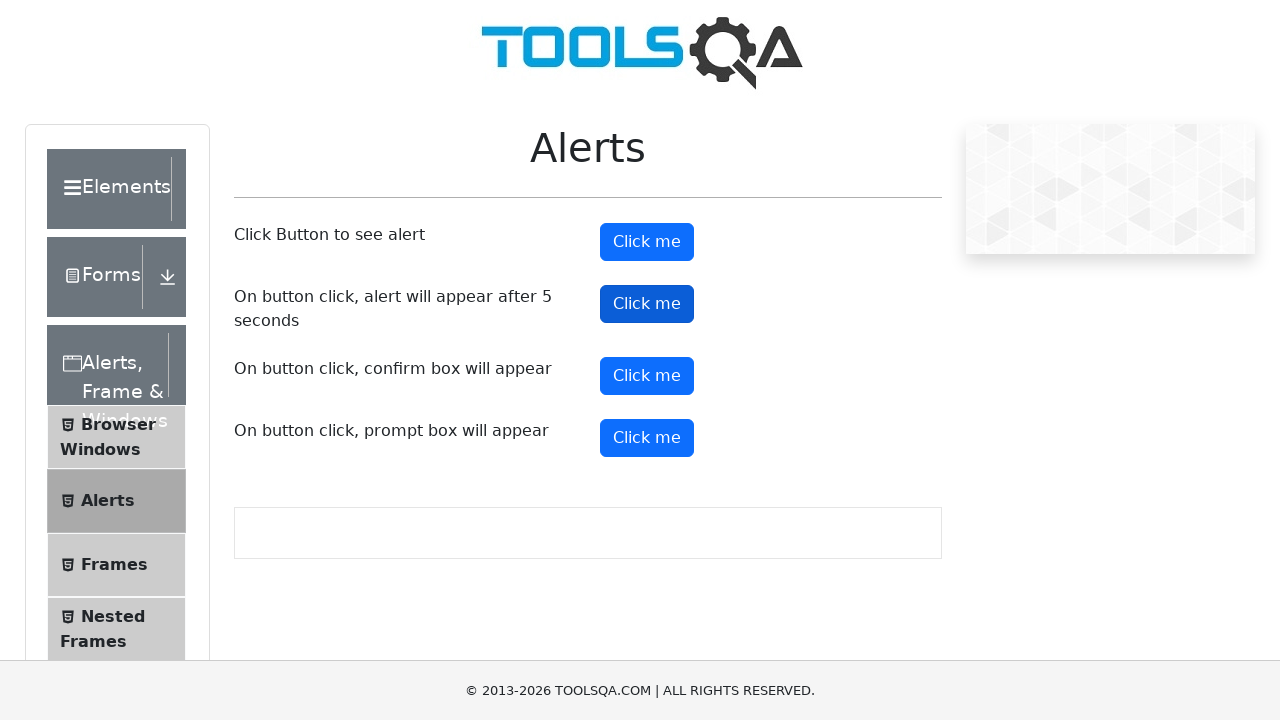